Tests double-click functionality by double-clicking a button and verifying the success message appears

Starting URL: https://demoqa.com/buttons

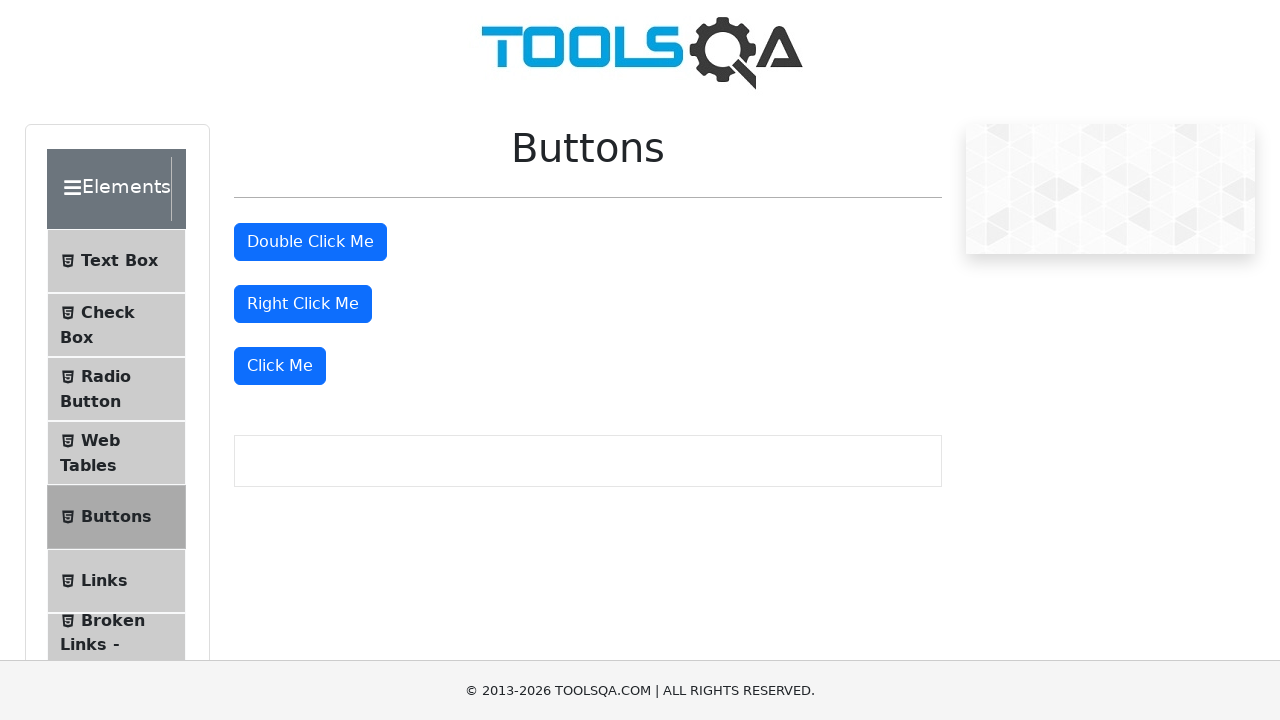

Double-clicked the double click button at (310, 242) on #doubleClickBtn
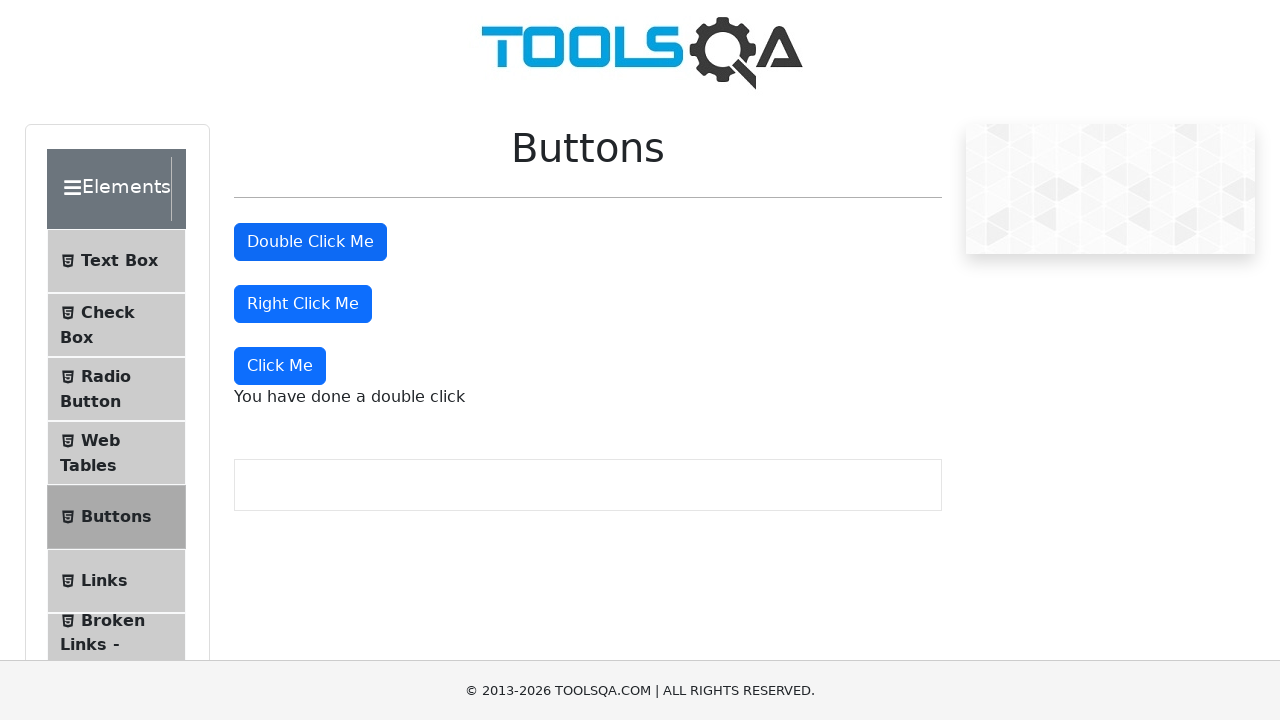

Double-click success message appeared
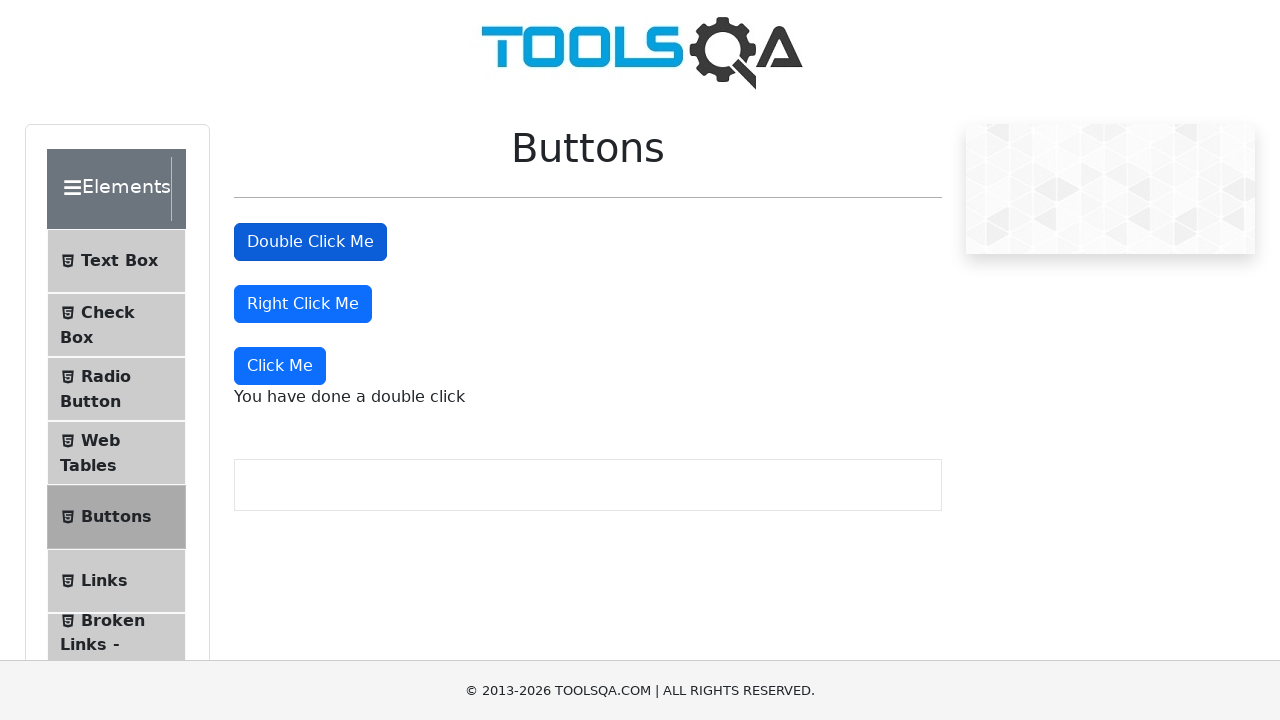

Verified success message text is 'You have done a double click'
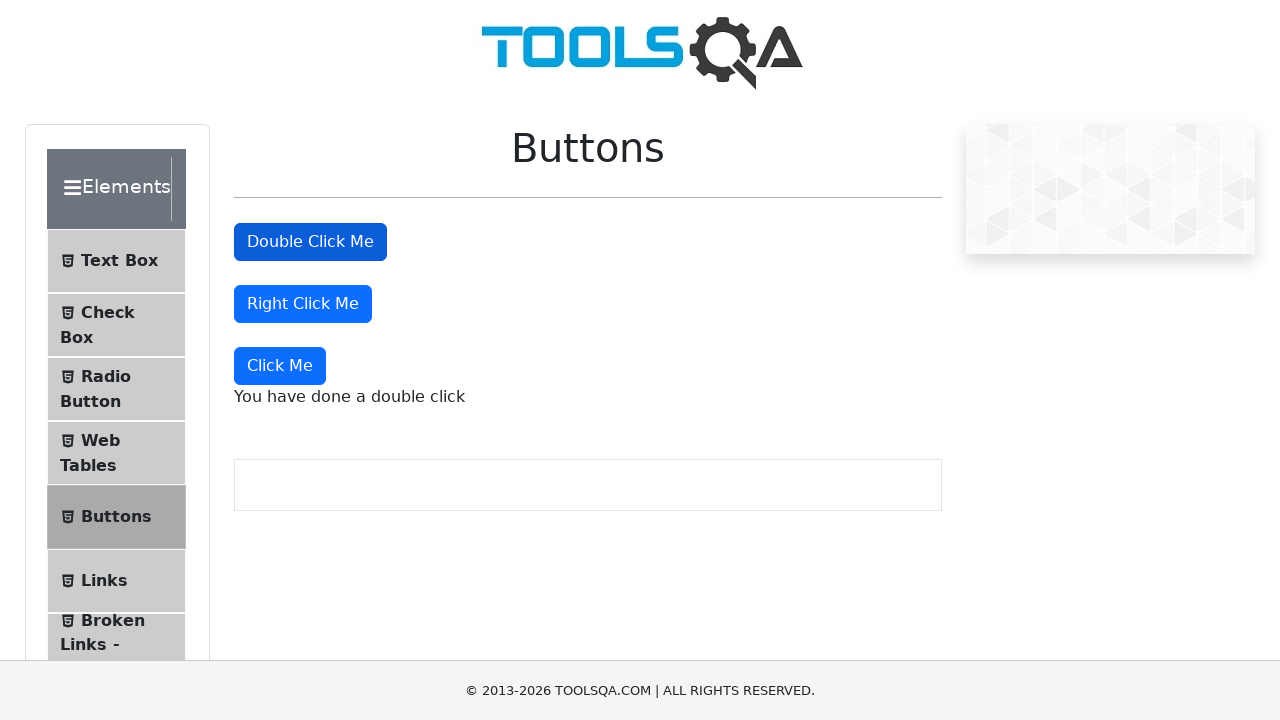

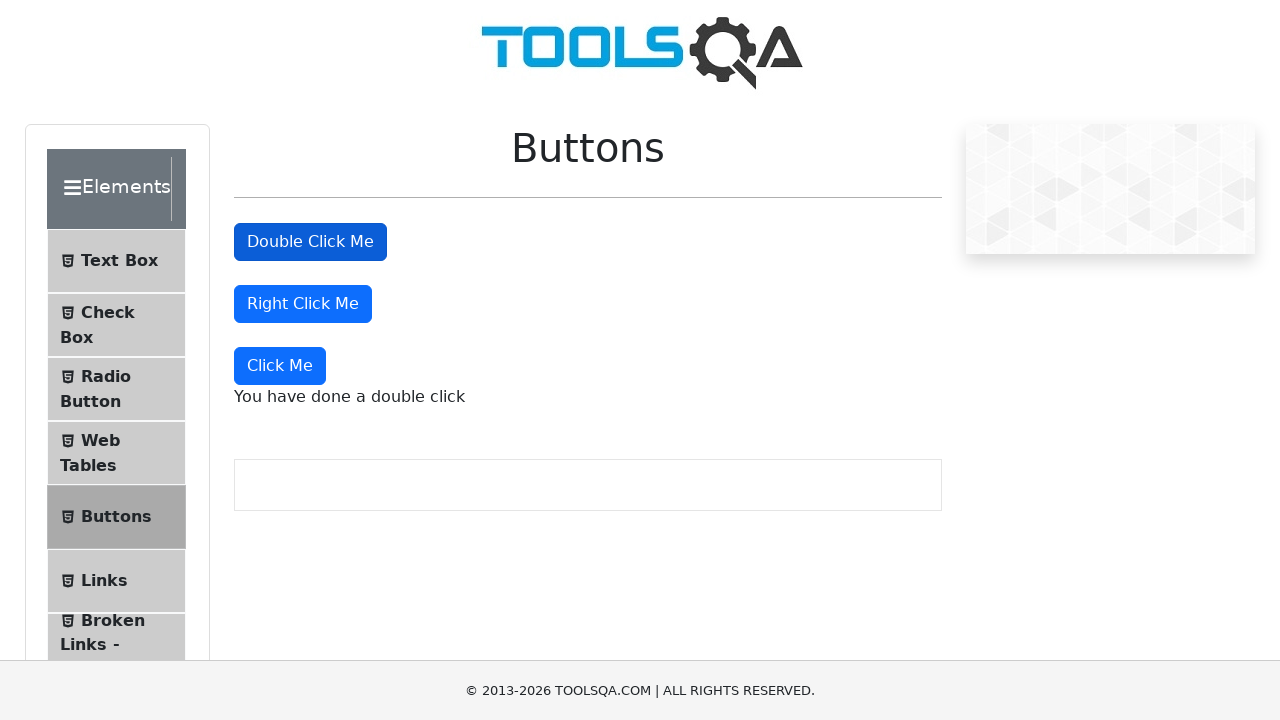